Tests YouTube search form by entering a search term into the search input field and verifying the text was correctly entered.

Starting URL: https://www.youtube.com

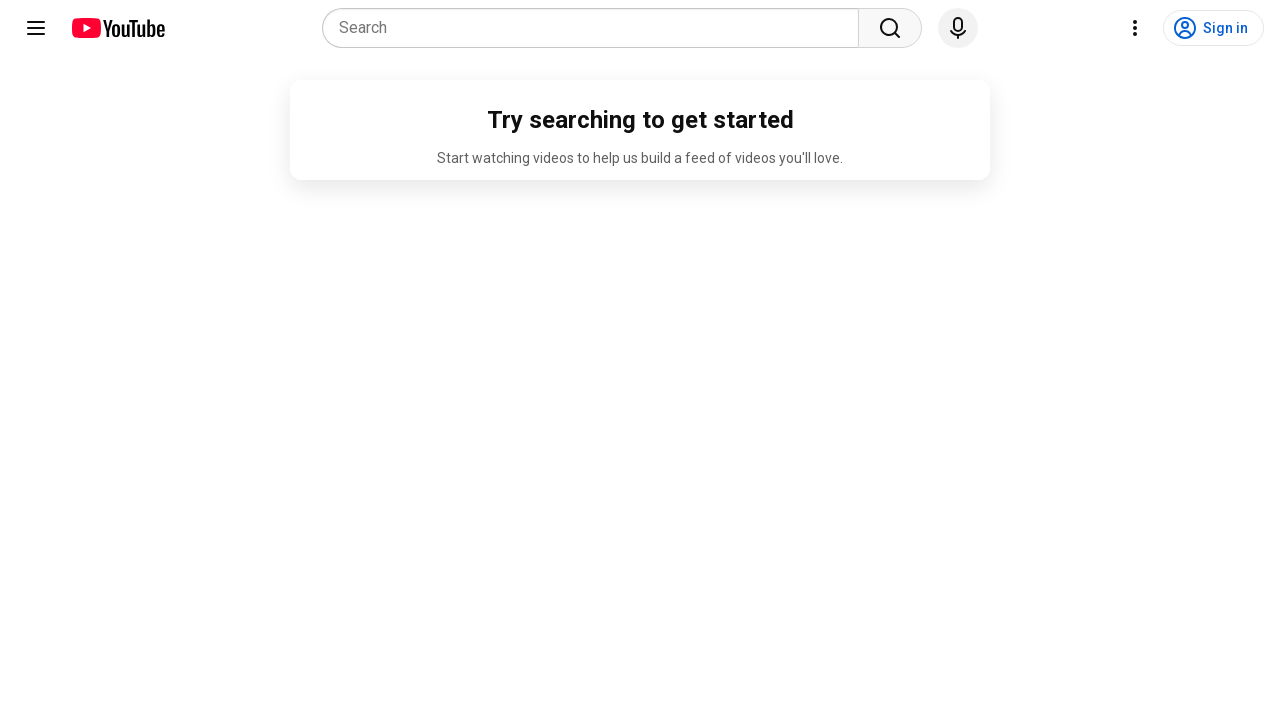

Filled YouTube search input field with 'Selenium' on input[name='search_query']
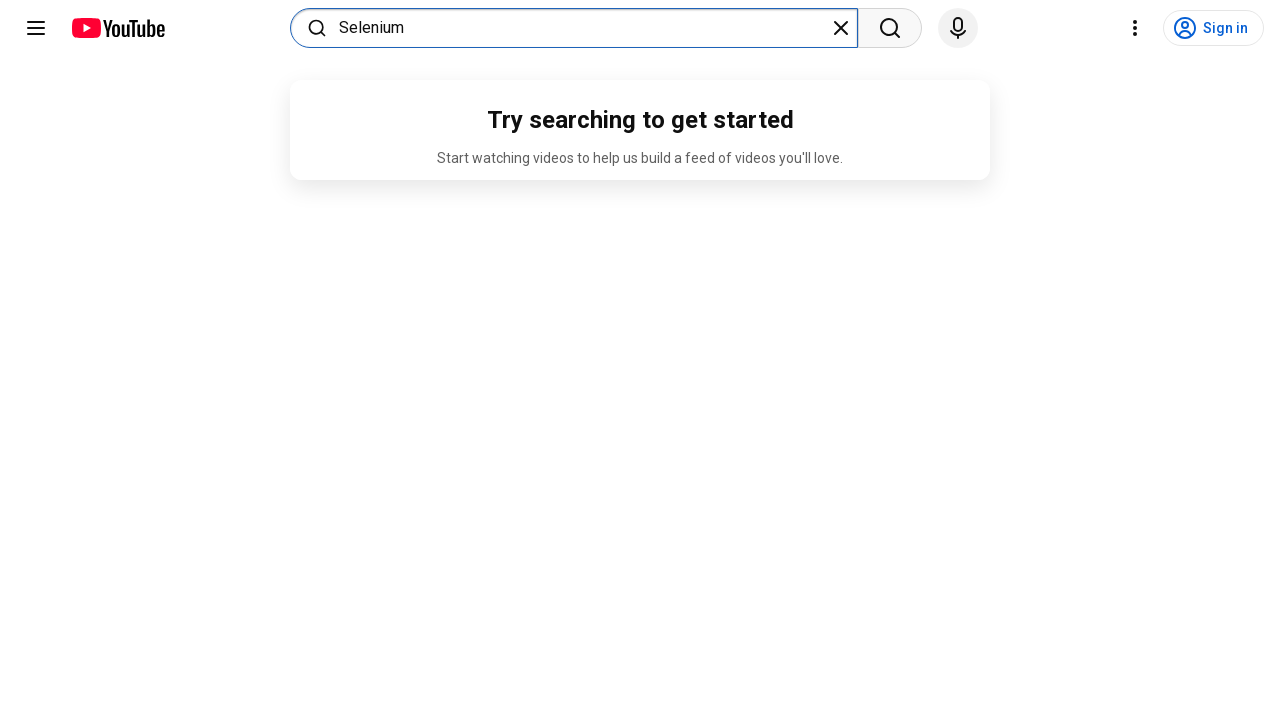

Retrieved the text value from the search input field
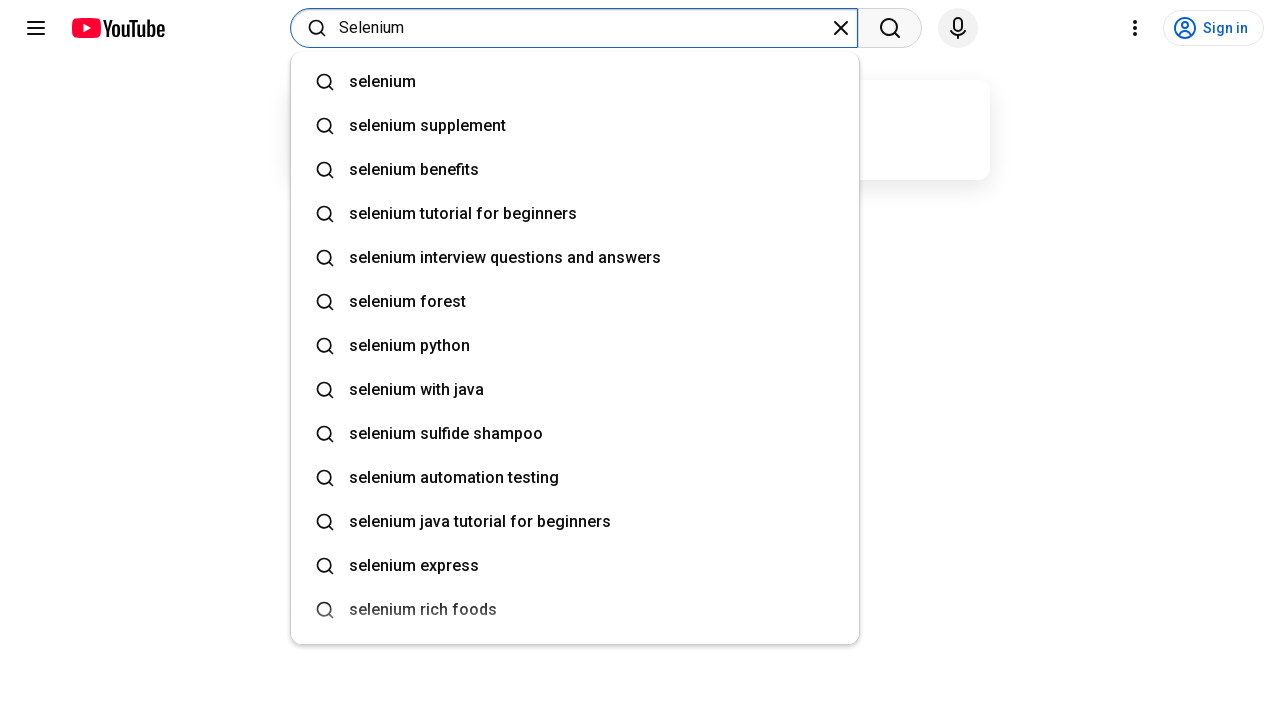

Verified that entered text matches the expected search term 'Selenium'
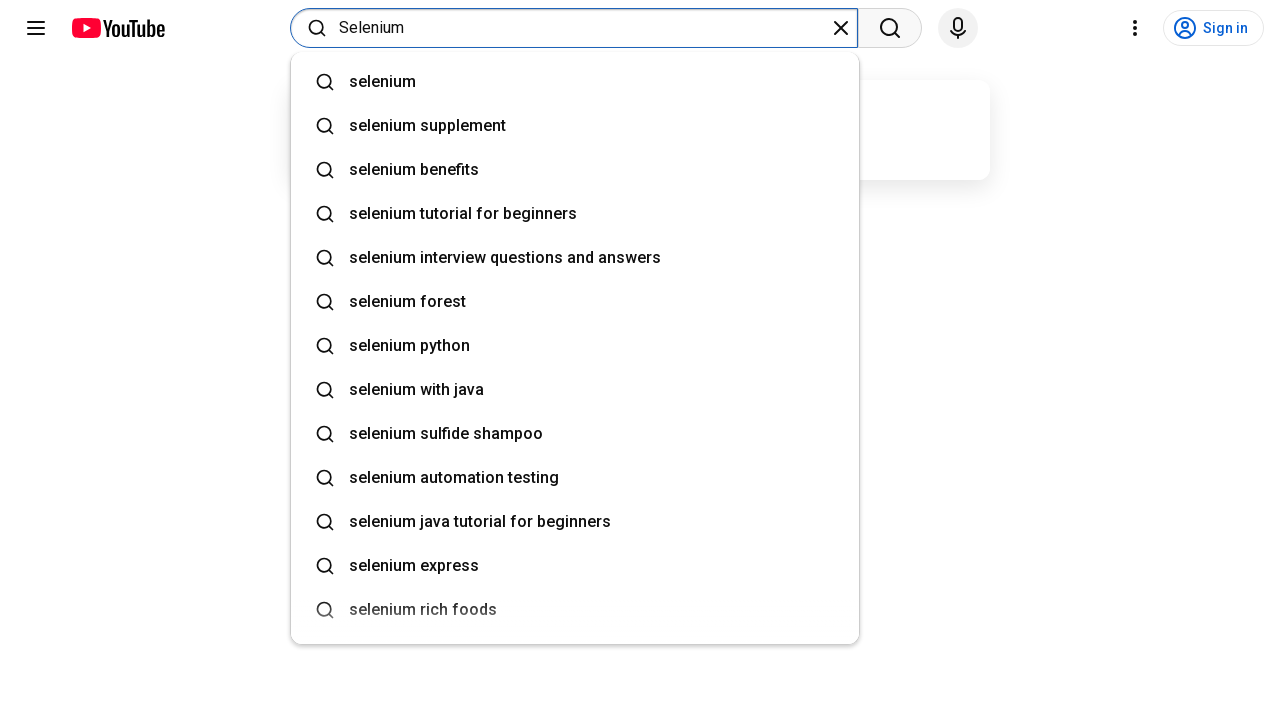

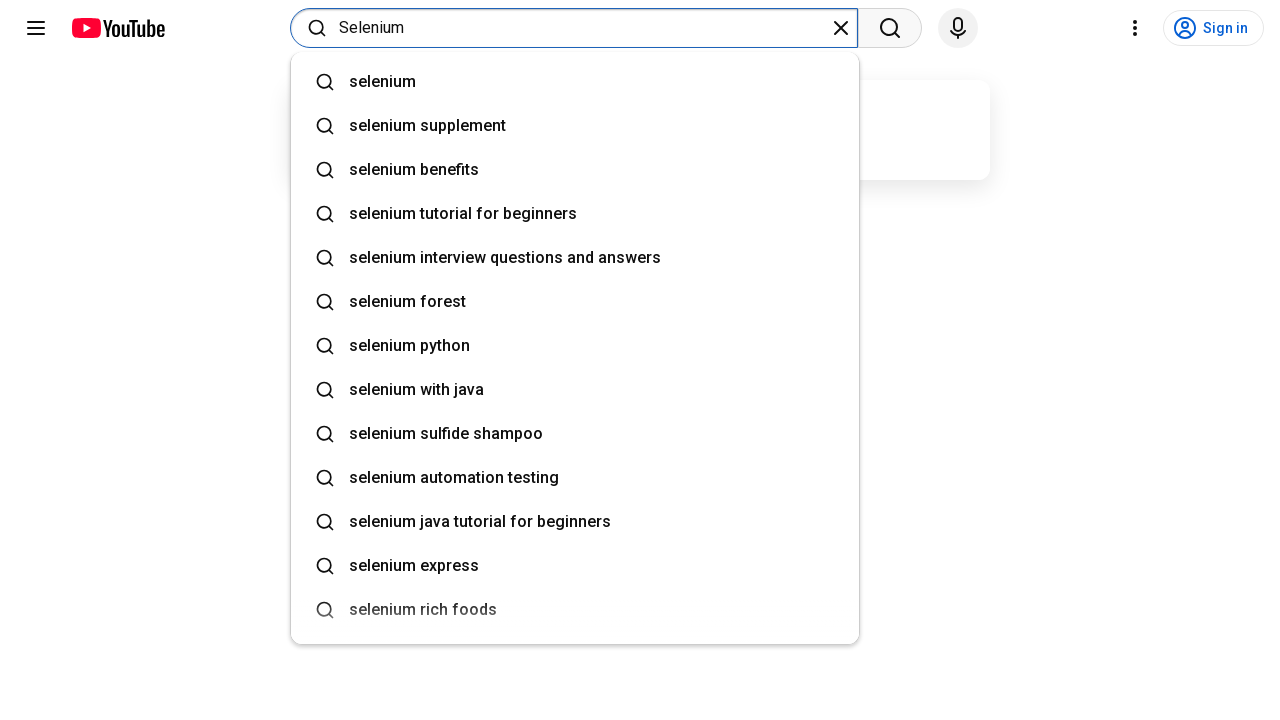